Navigates to a blog page and scrolls down to a specific dropdown button element

Starting URL: https://omayo.blogspot.com/

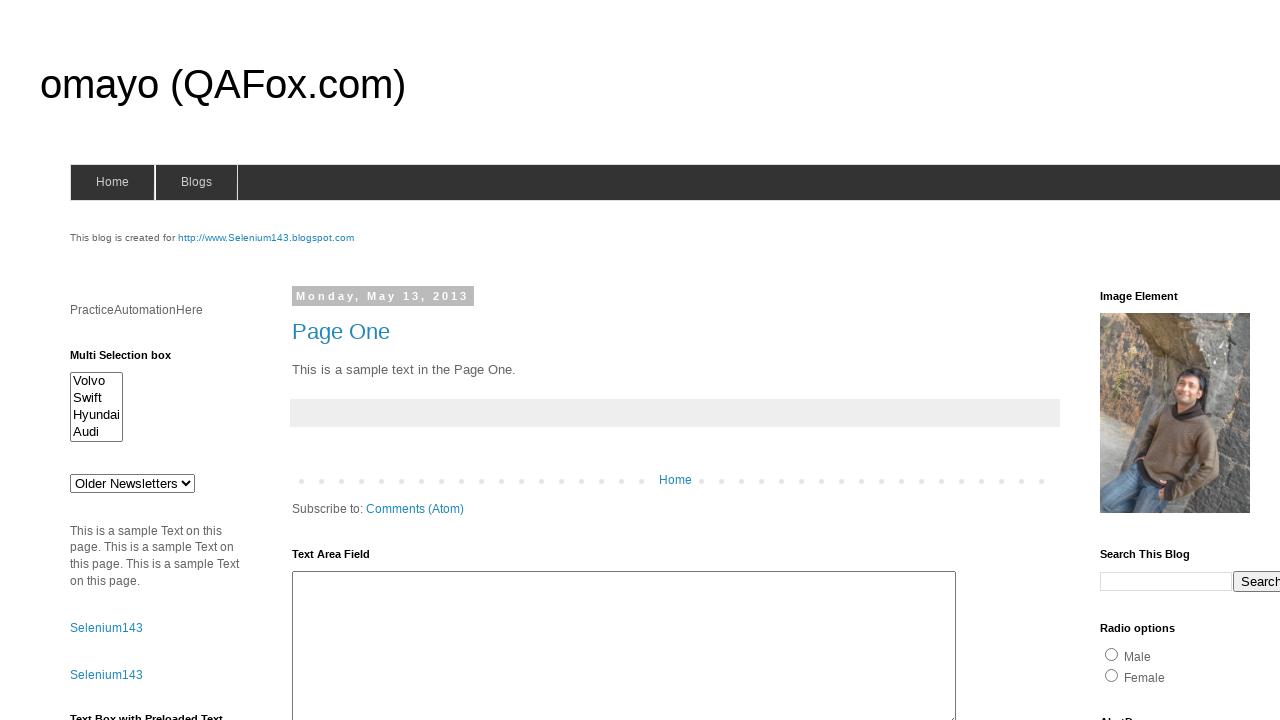

Navigated to omayo.blogspot.com blog page
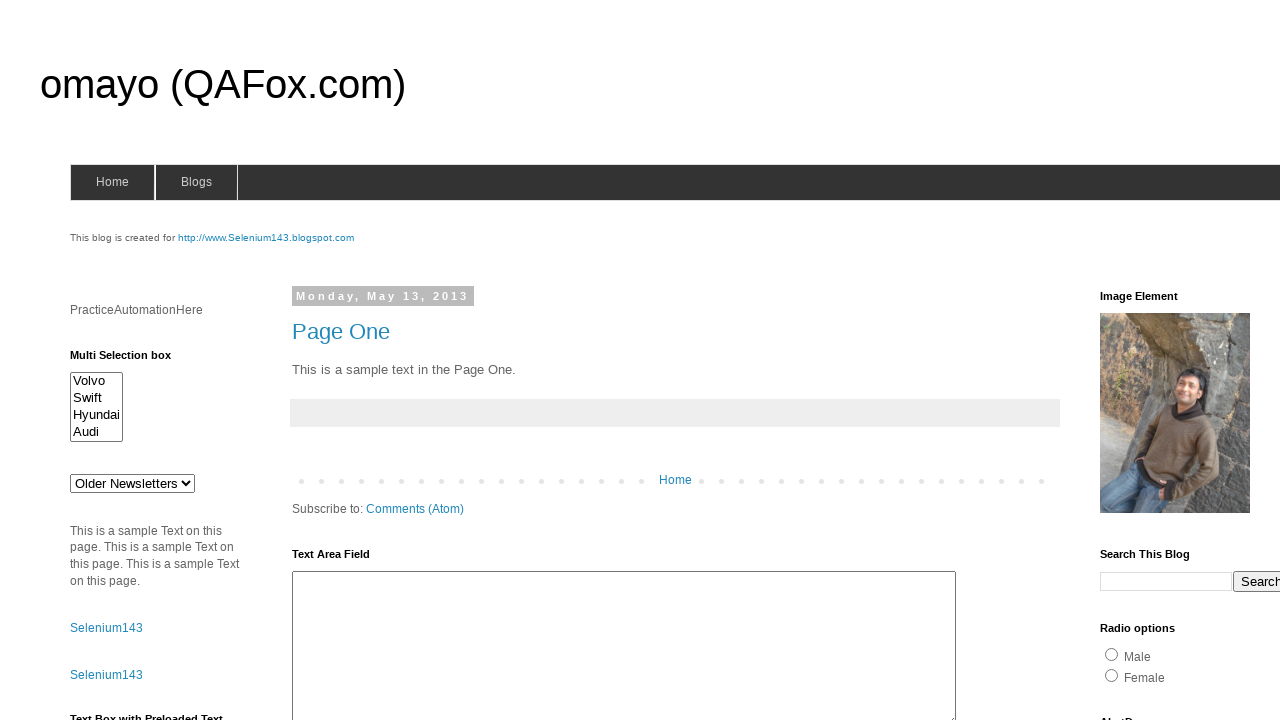

Located dropdown button element
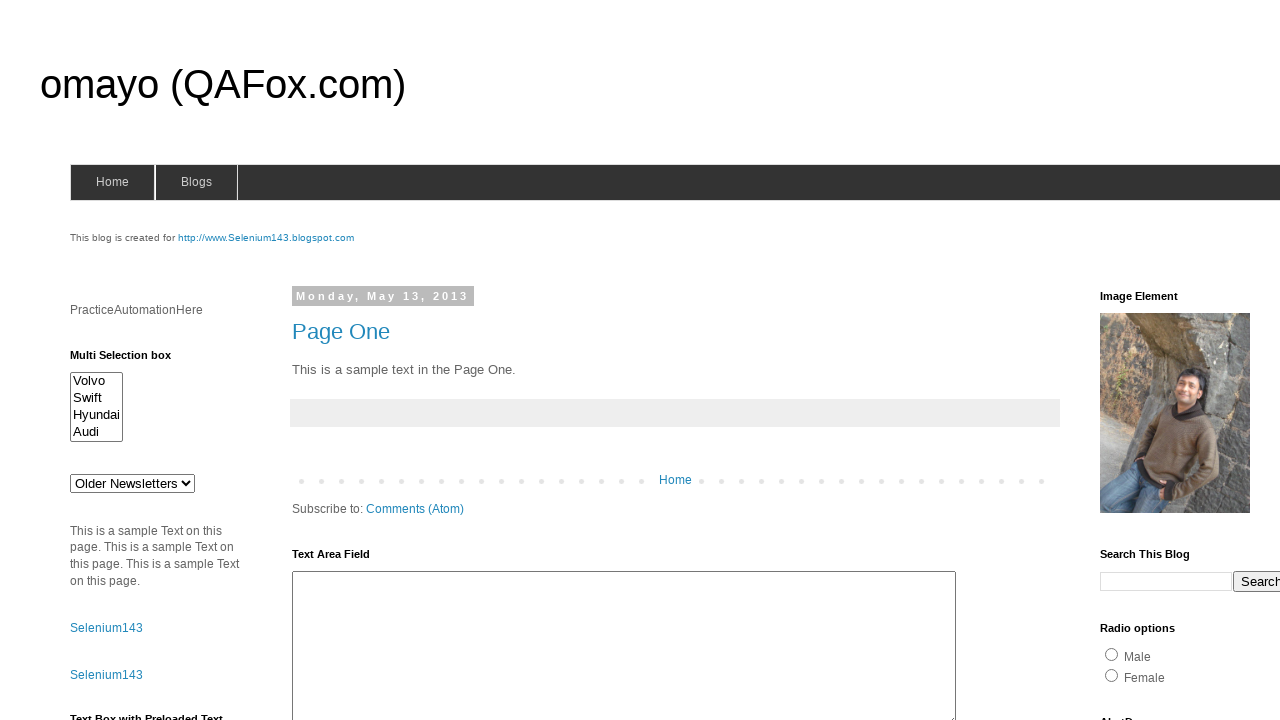

Scrolled to dropdown button element
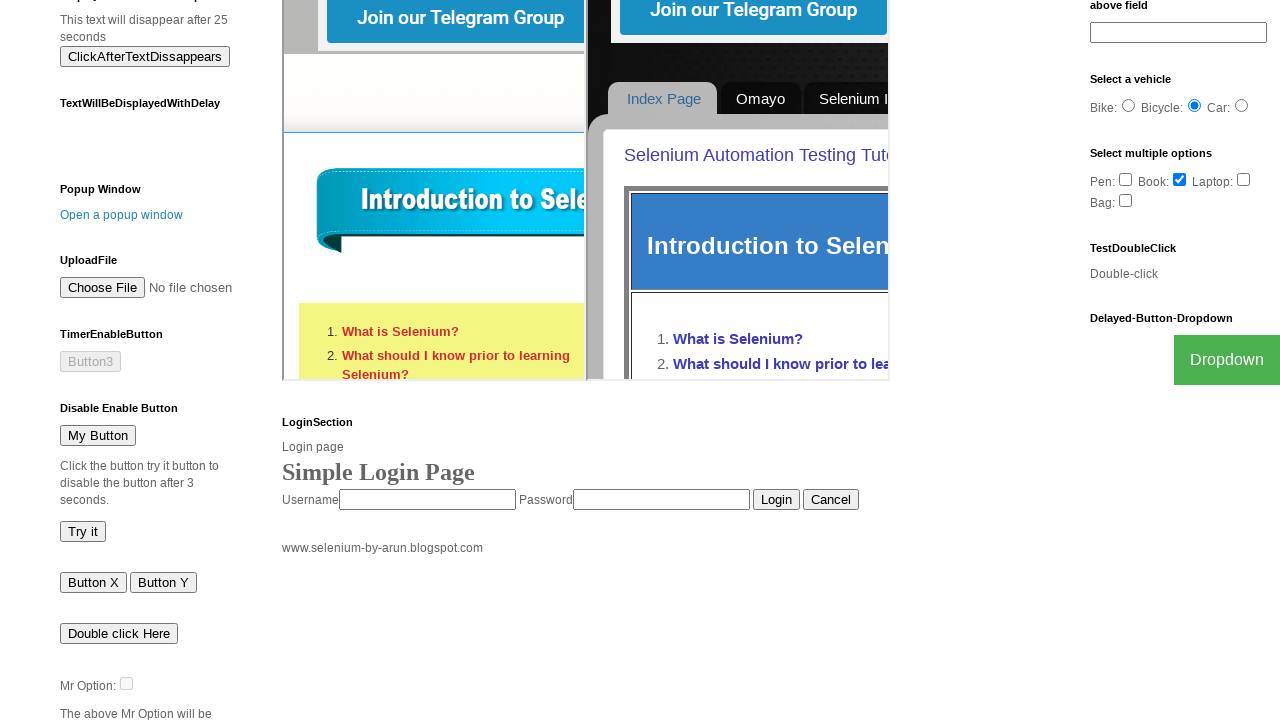

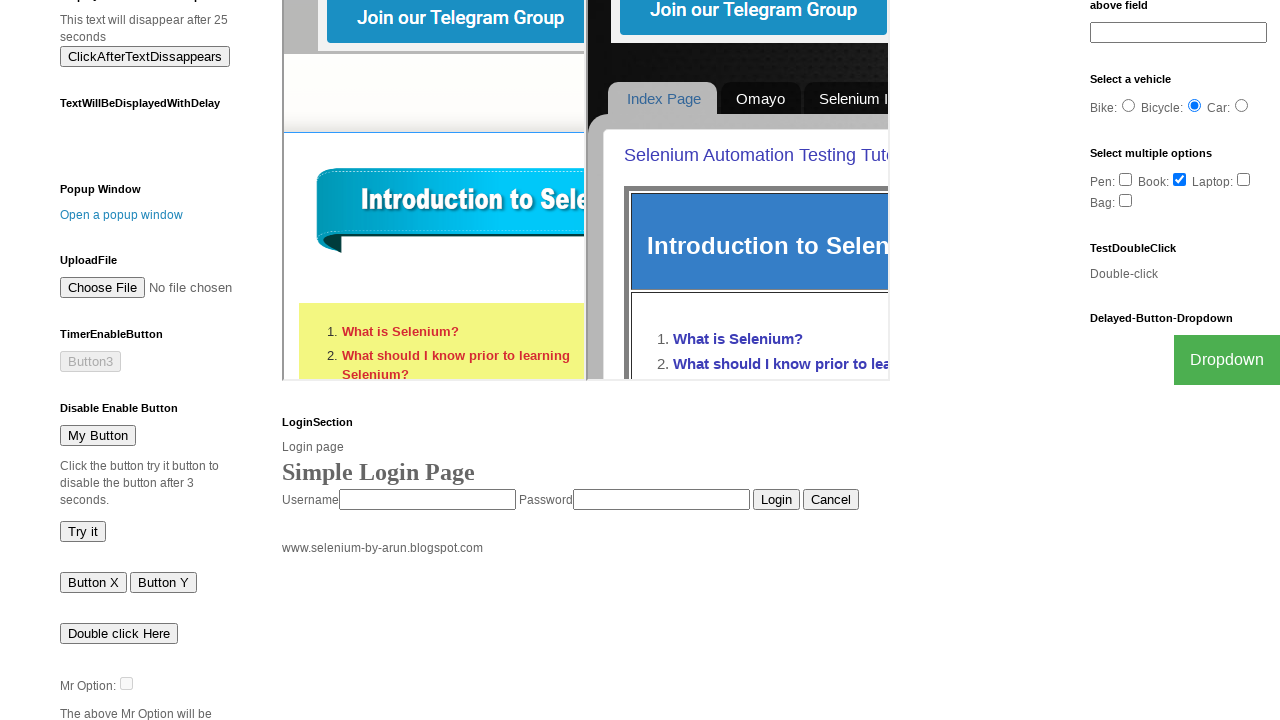